Tests small modal dialog by opening it and closing it with the Close button.

Starting URL: https://demoqa.com/modal-dialogs

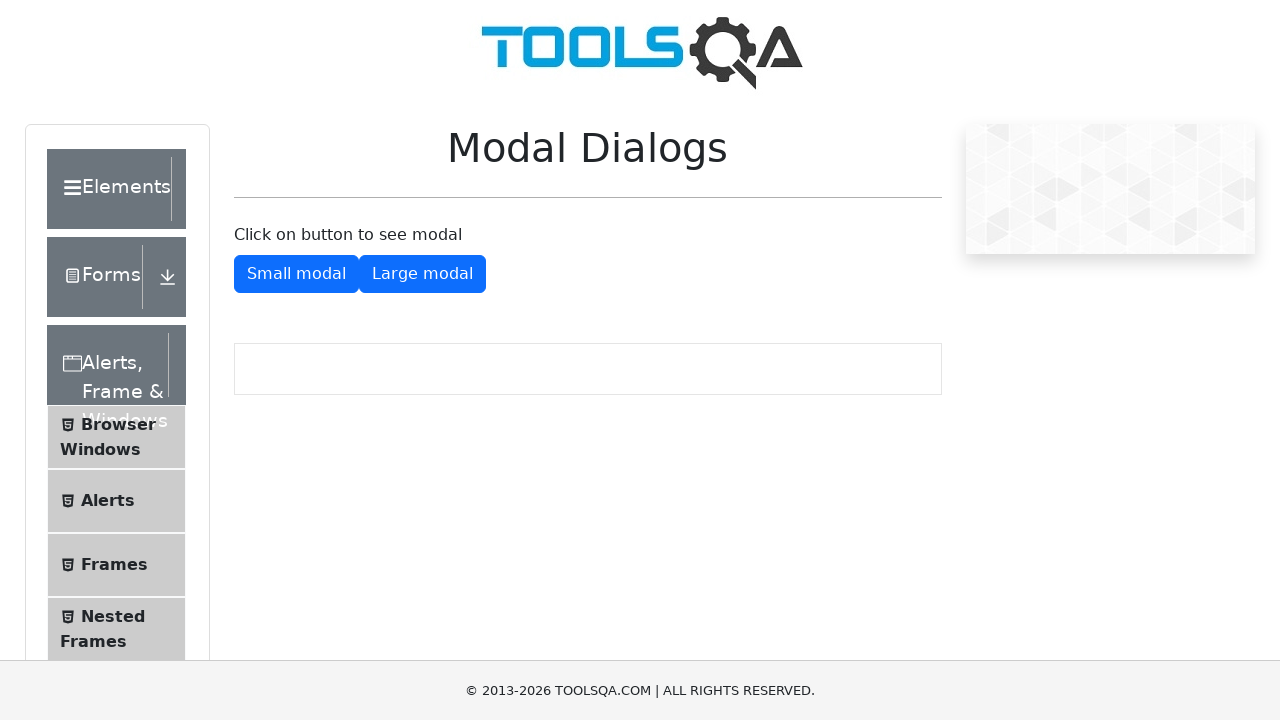

Clicked button to open small modal dialog at (296, 274) on #showSmallModal
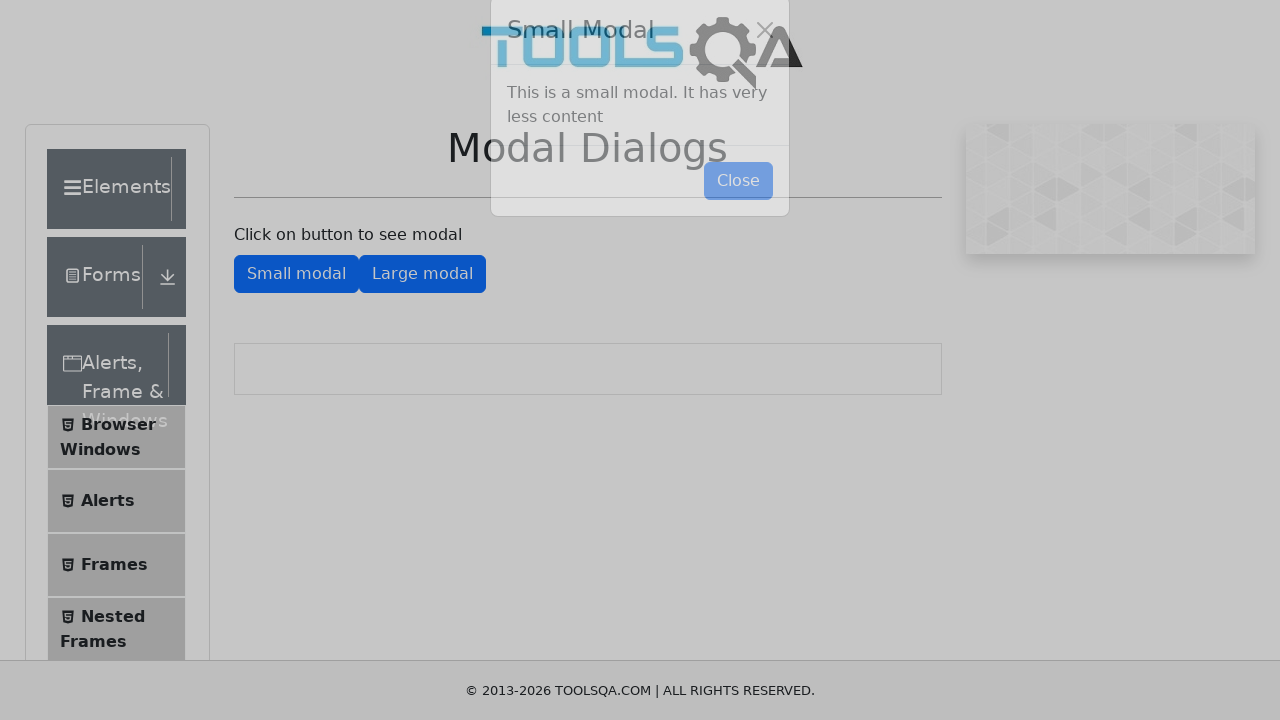

Small modal dialog appeared
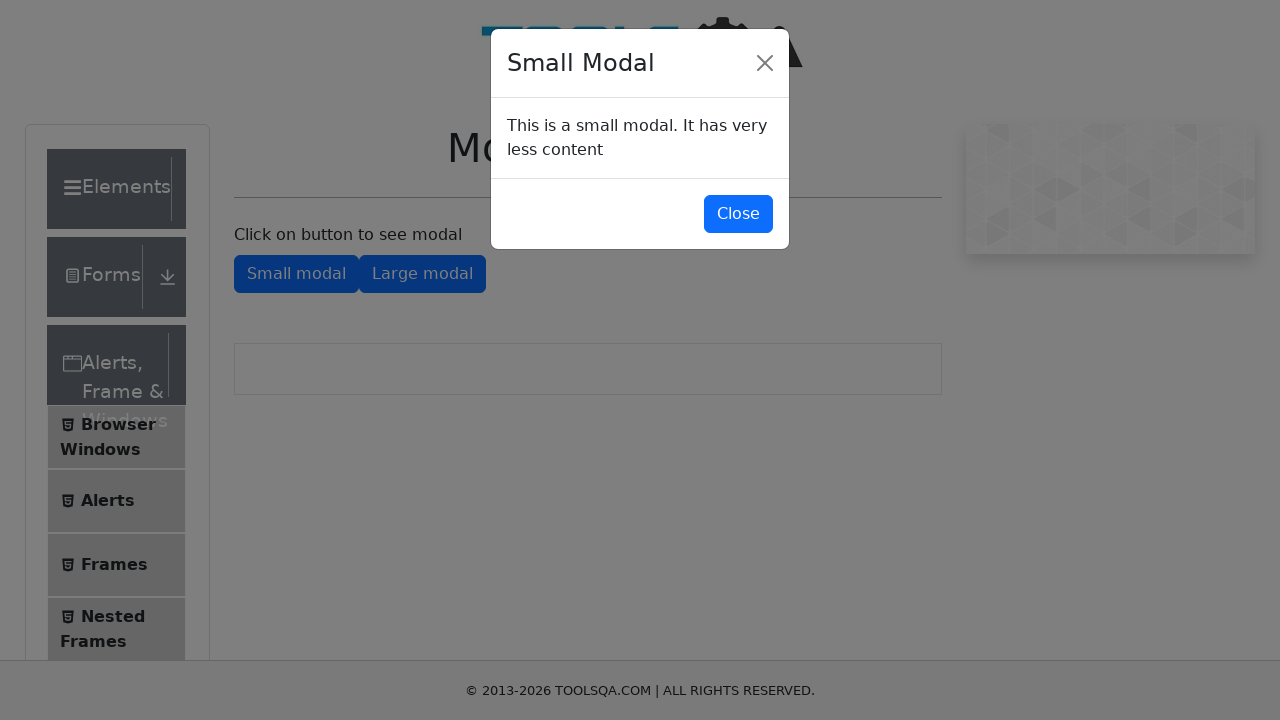

Modal title element is visible
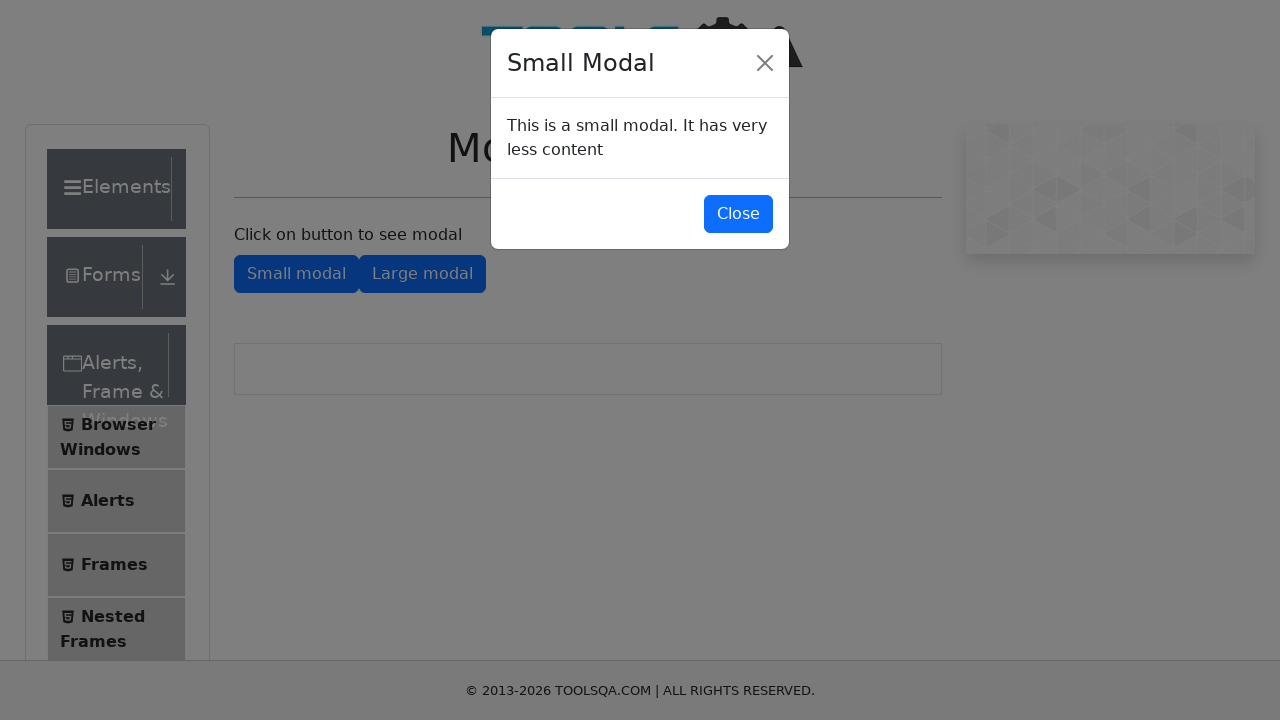

Clicked Close button to dismiss modal at (738, 214) on #closeSmallModal
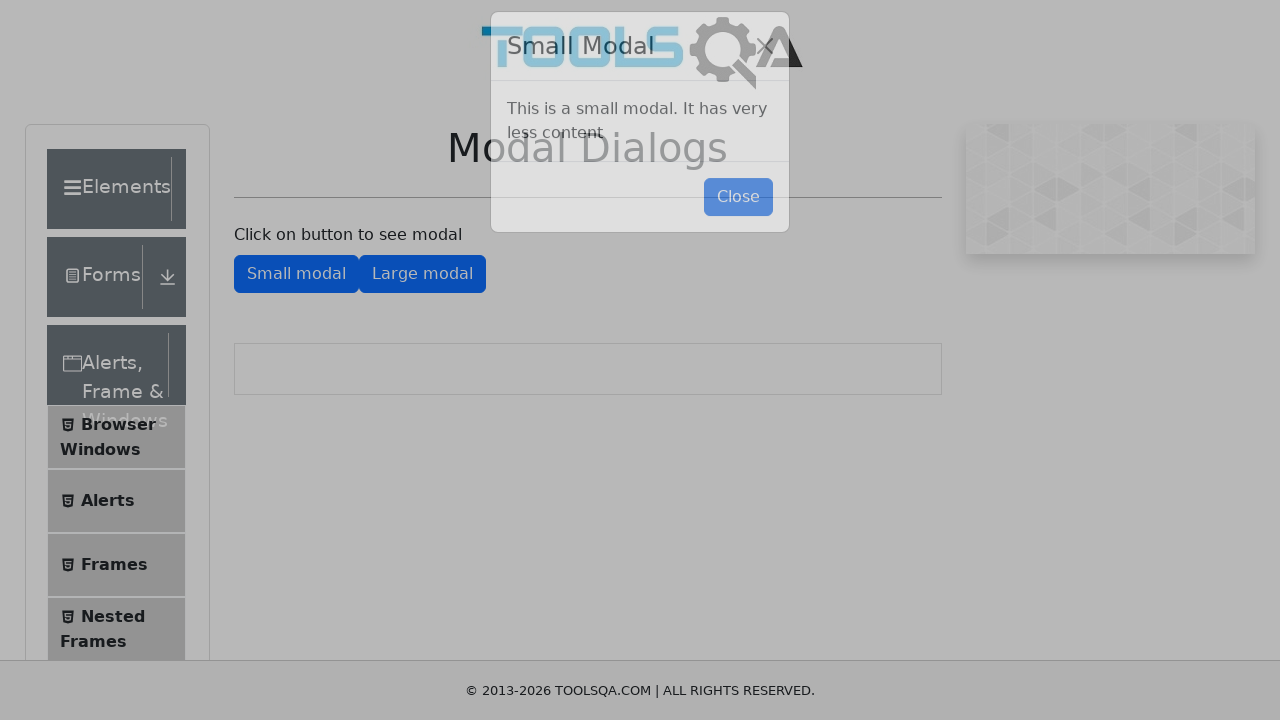

Small modal dialog closed successfully
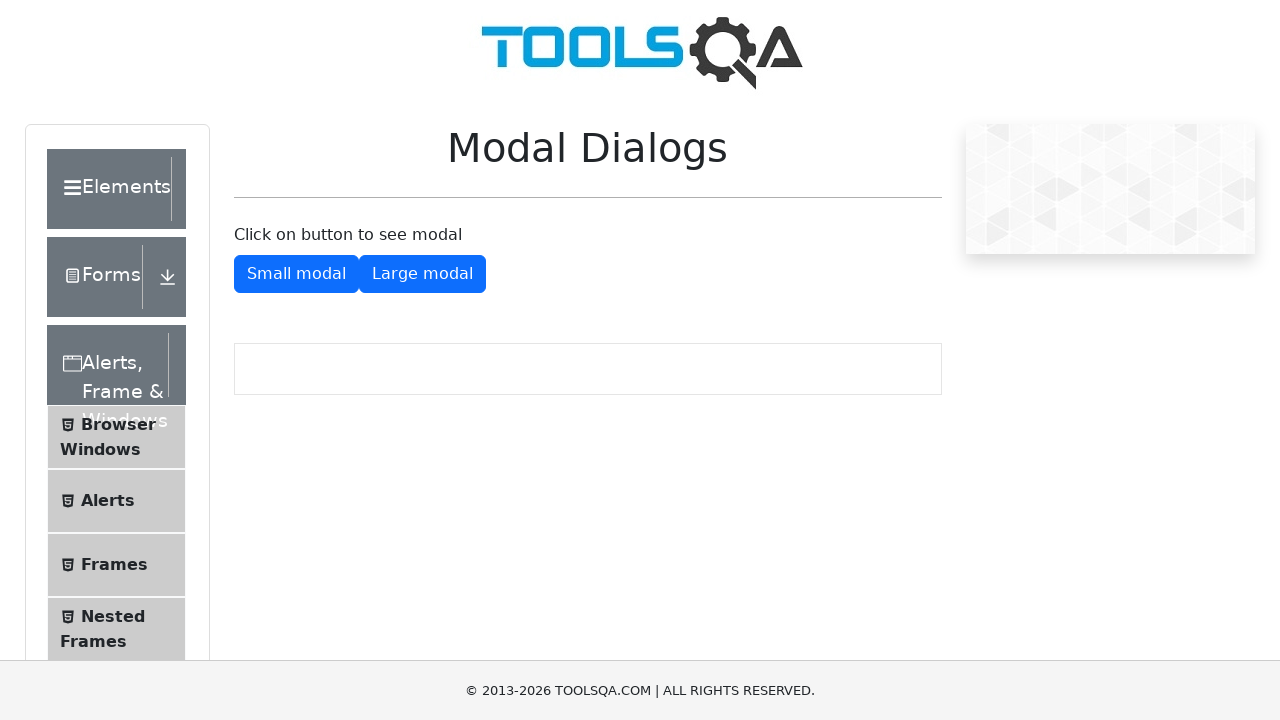

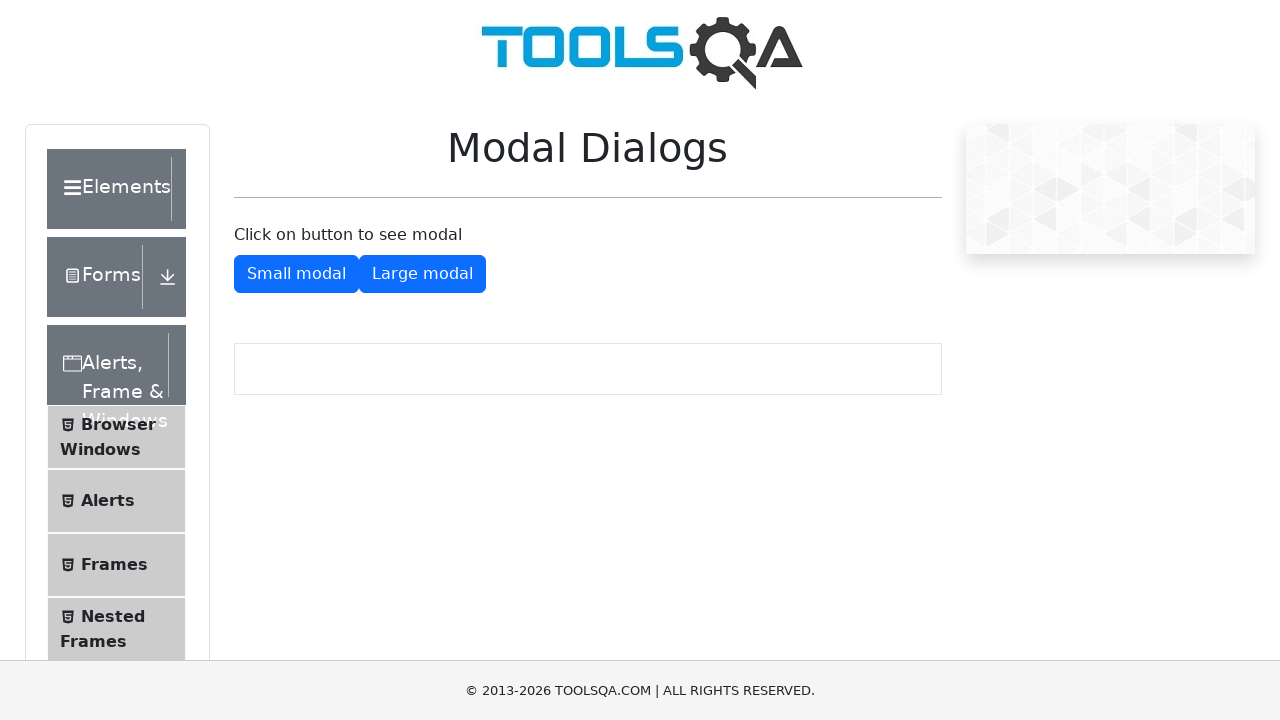